Tests double-click and context-click (right-click) actions on a button element inside an iframe

Starting URL: https://jqueryui.com/button/

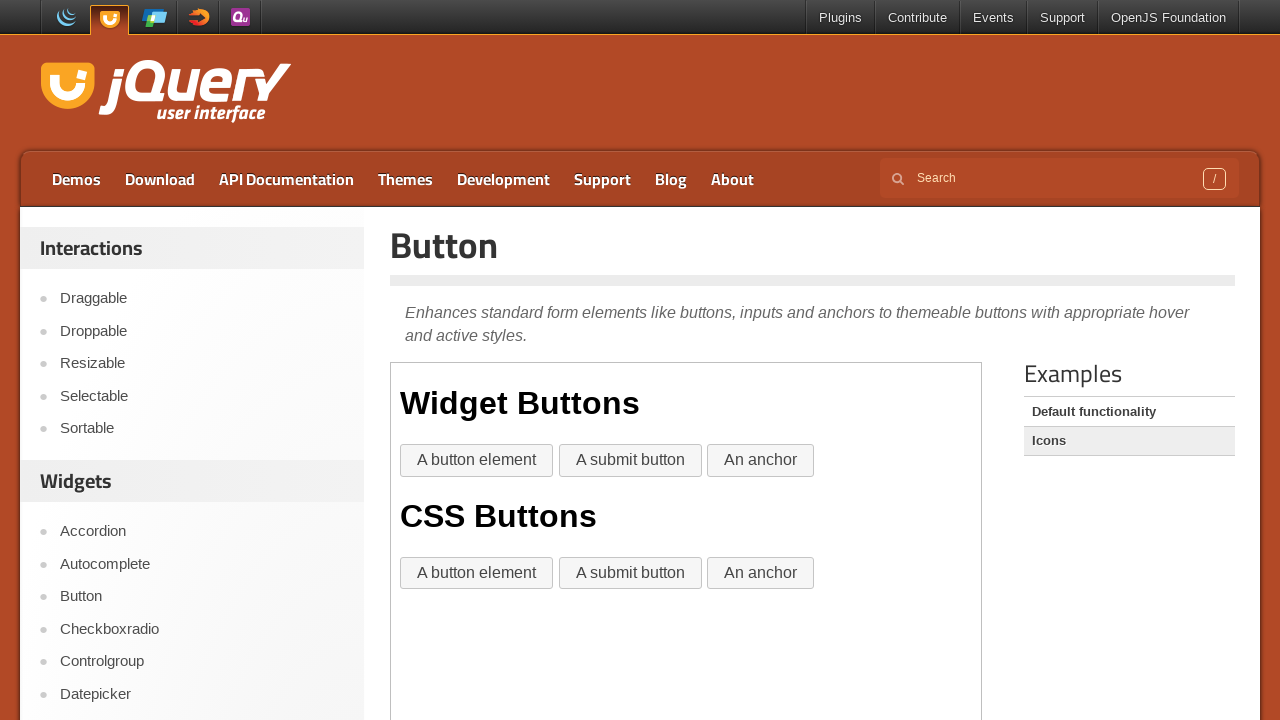

Located the demo iframe
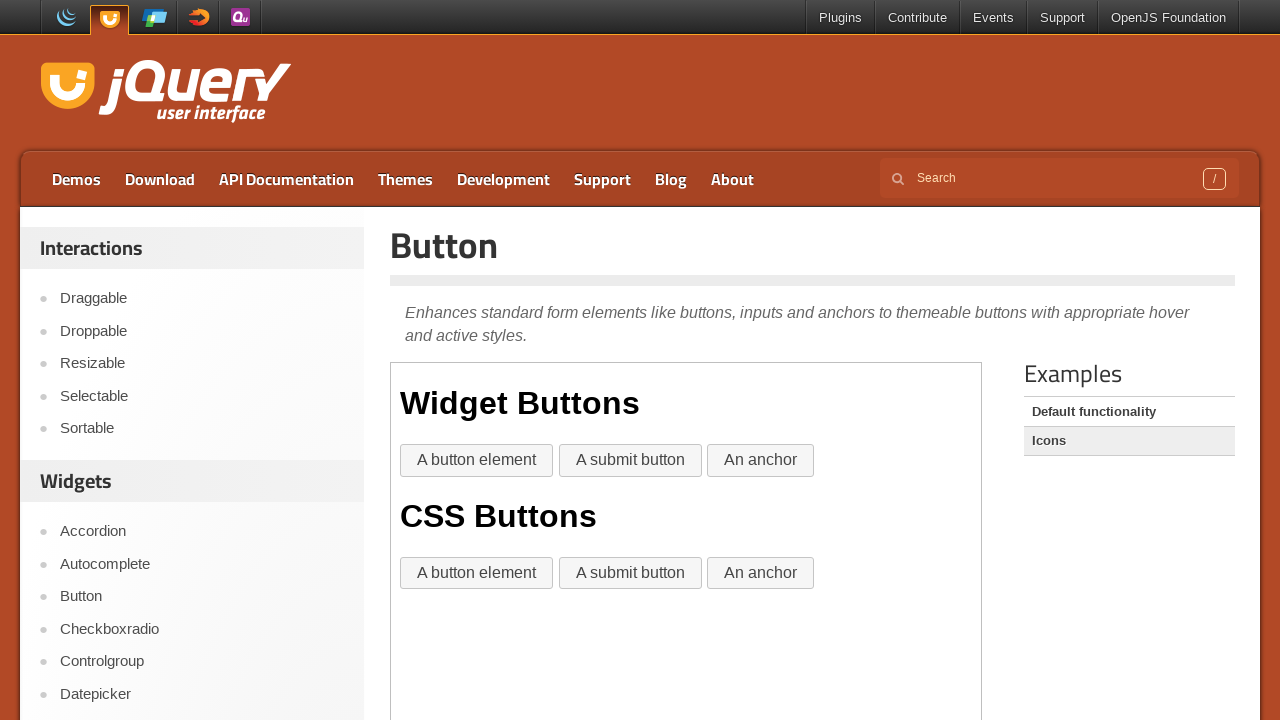

Located the anchor element inside the iframe
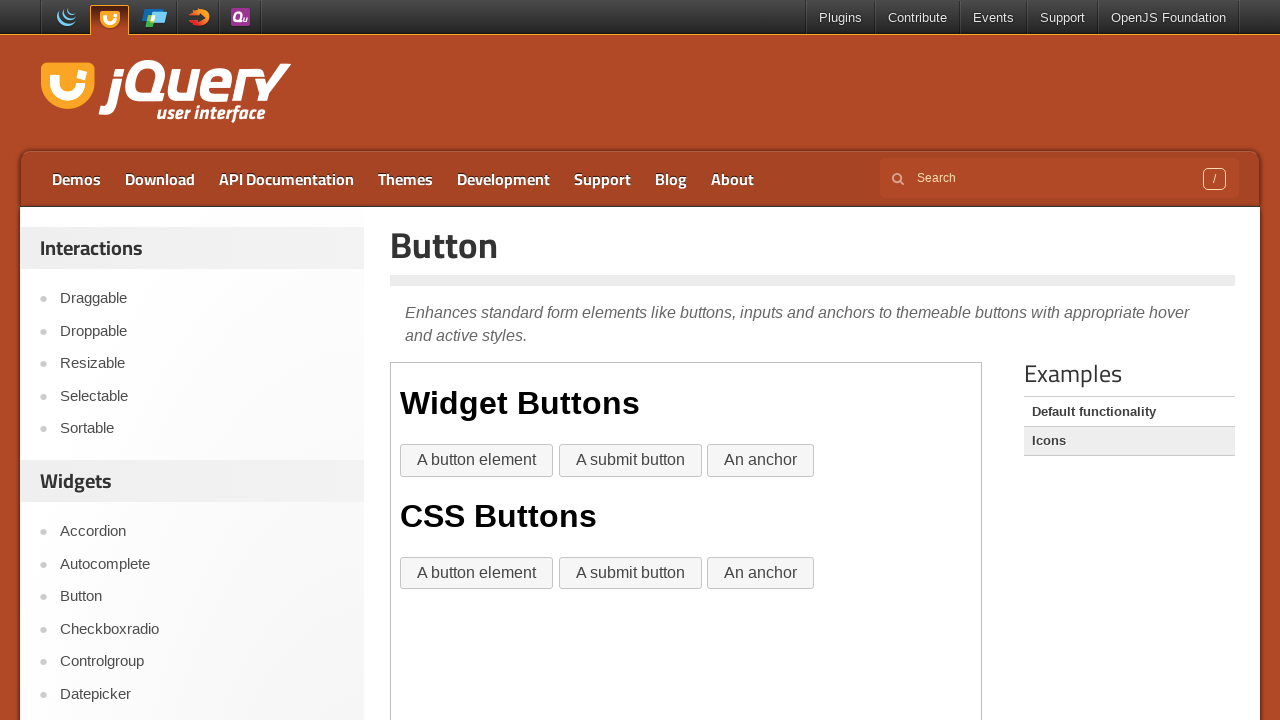

Double-clicked on the anchor element at (761, 461) on .demo-frame >> internal:control=enter-frame >> xpath=//div[@class='widget']//a[t
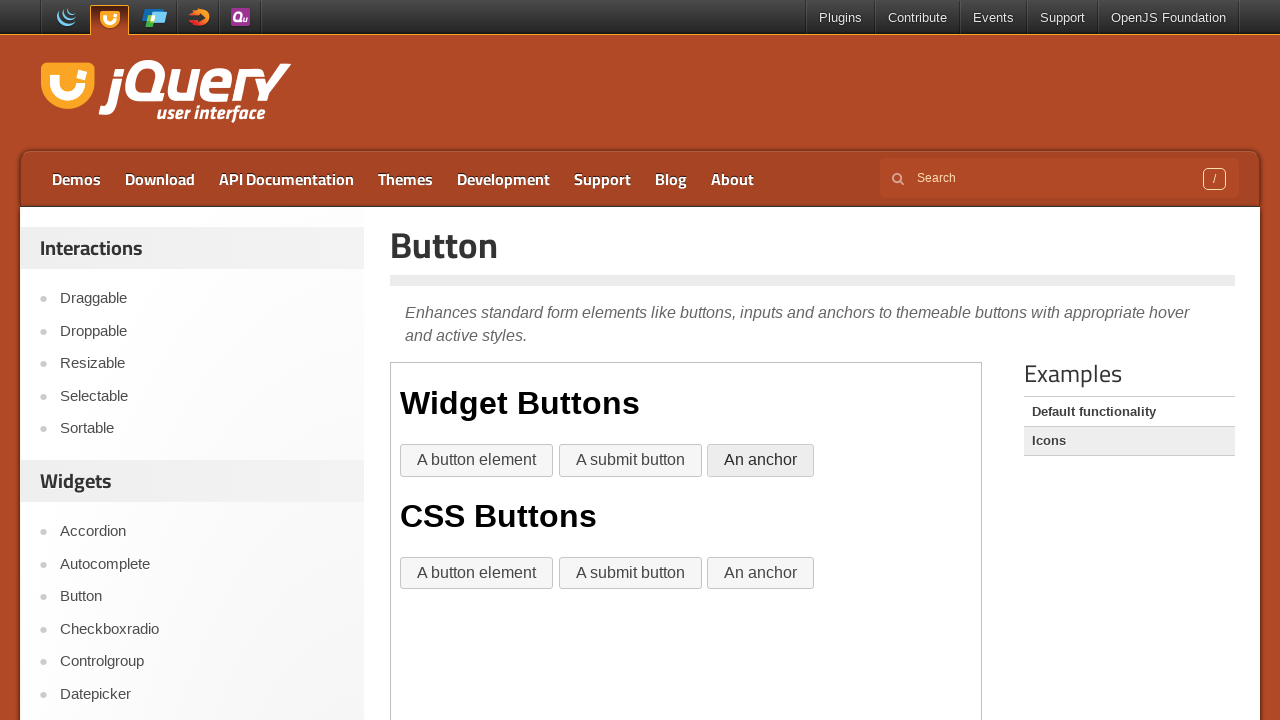

Right-clicked (context-clicked) on the anchor element at (761, 461) on .demo-frame >> internal:control=enter-frame >> xpath=//div[@class='widget']//a[t
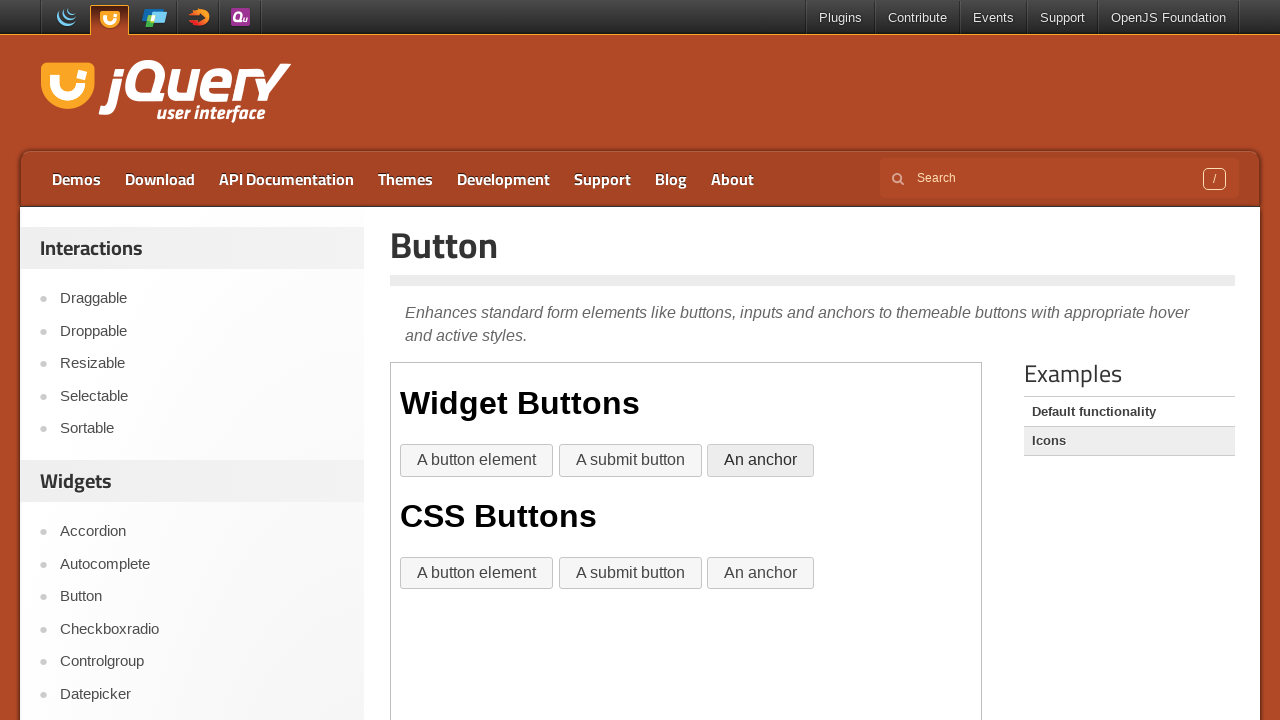

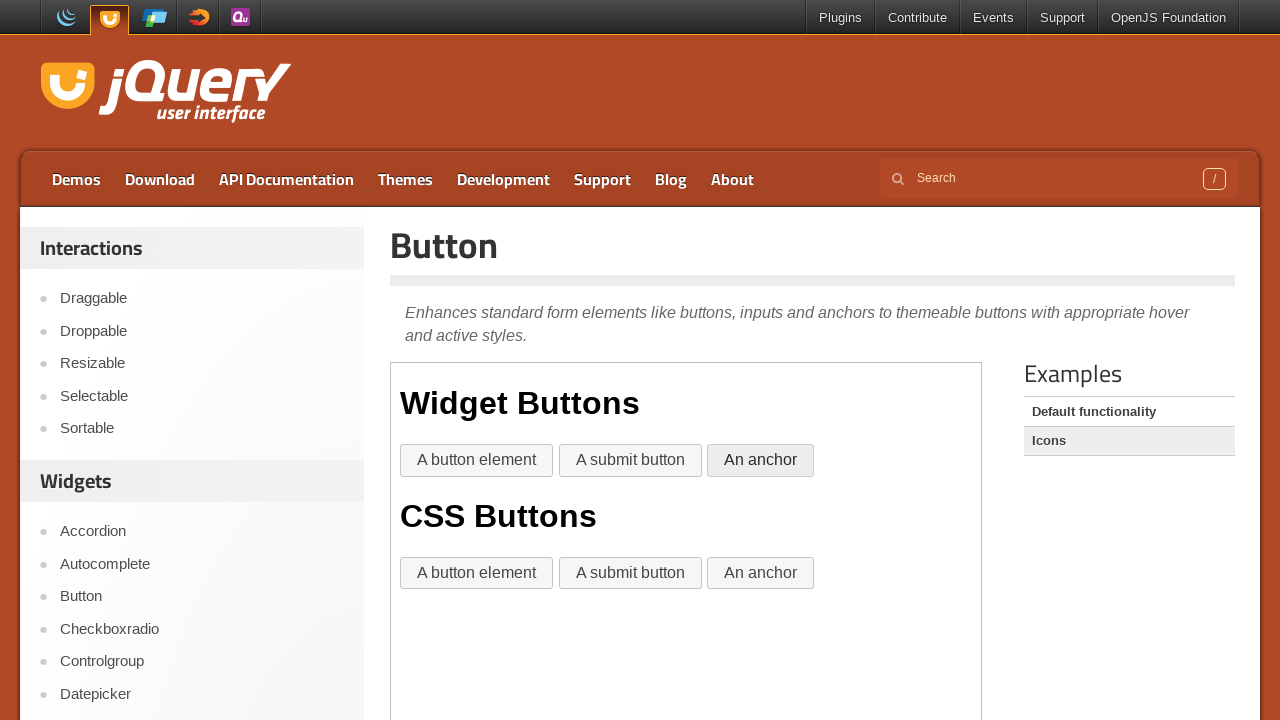